Tests flight booking form interactions including currency dropdown selection, passenger count adjustment, country autosuggest, and trip type selection

Starting URL: https://rahulshettyacademy.com/dropdownsPractise/

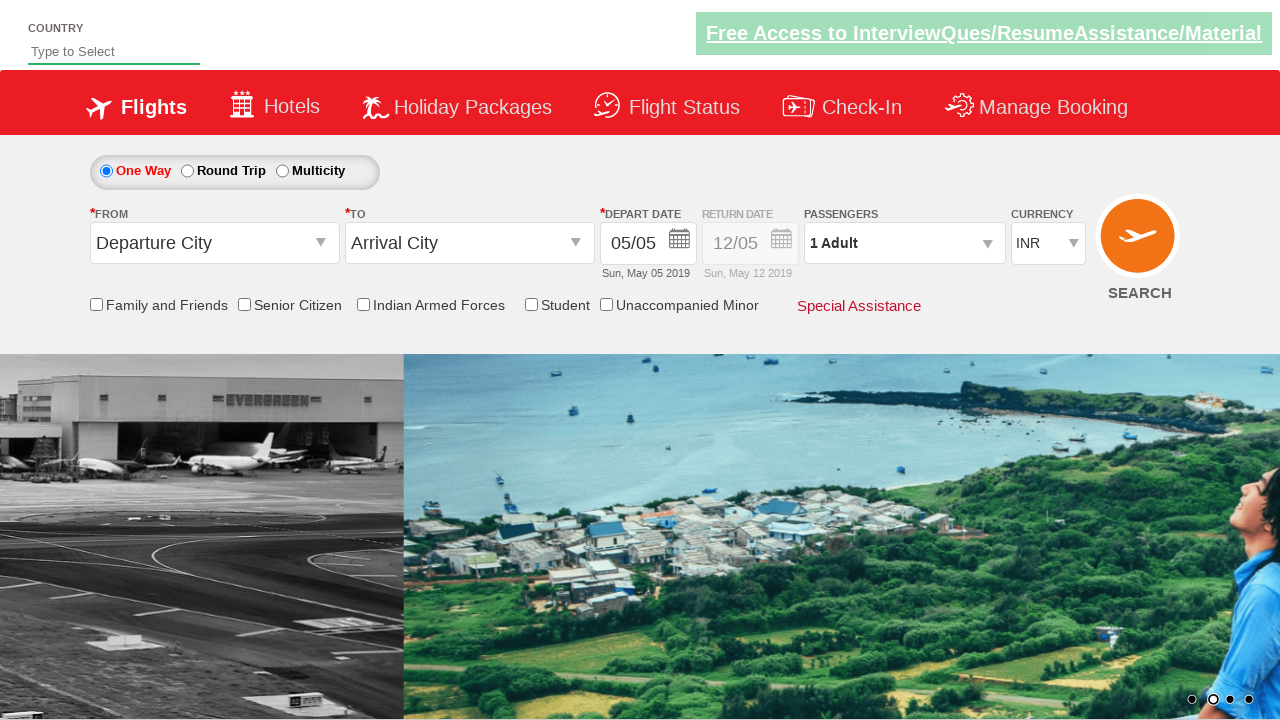

Selected currency dropdown option by index 1 on #ctl00_mainContent_DropDownListCurrency
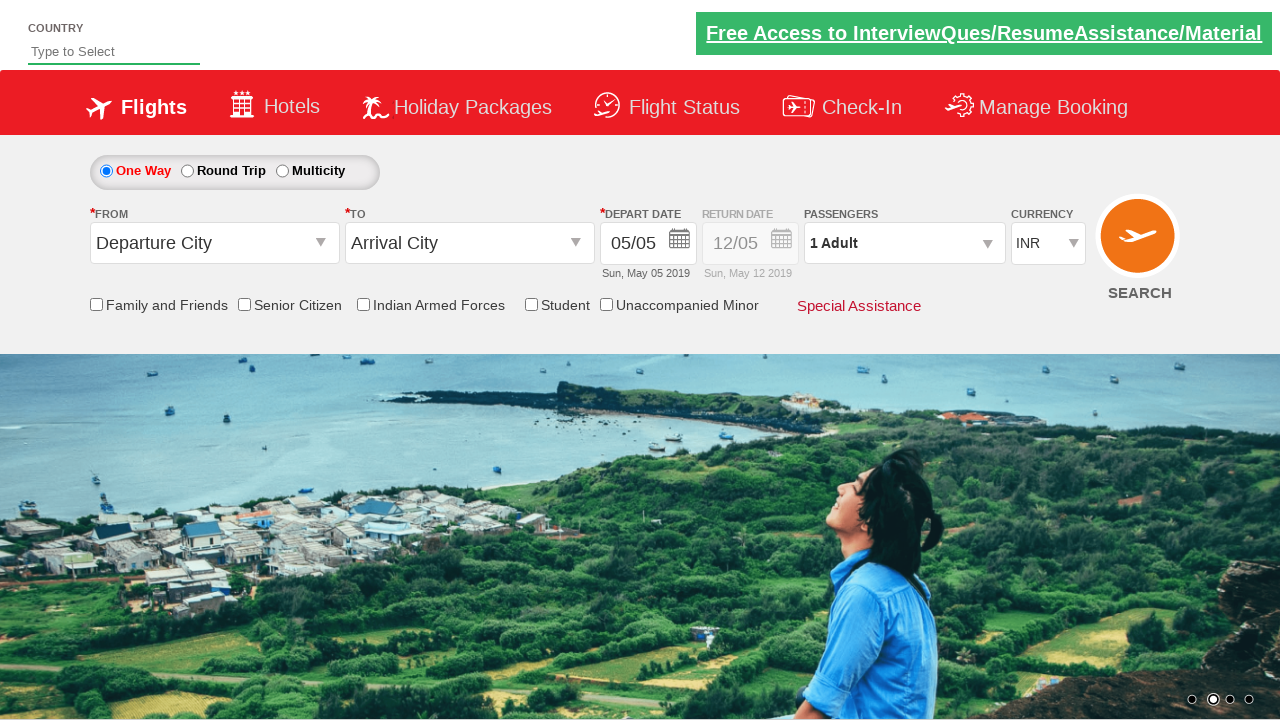

Selected AED currency option by value on #ctl00_mainContent_DropDownListCurrency
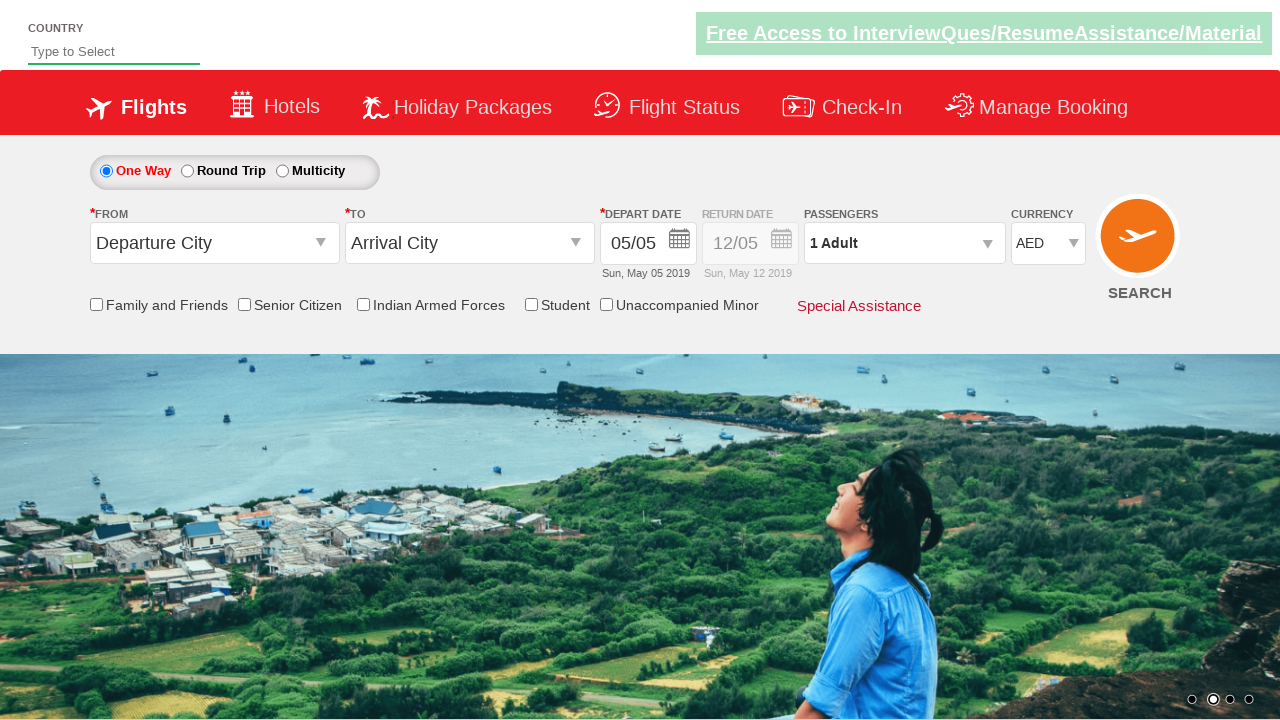

Selected USD currency option by label on #ctl00_mainContent_DropDownListCurrency
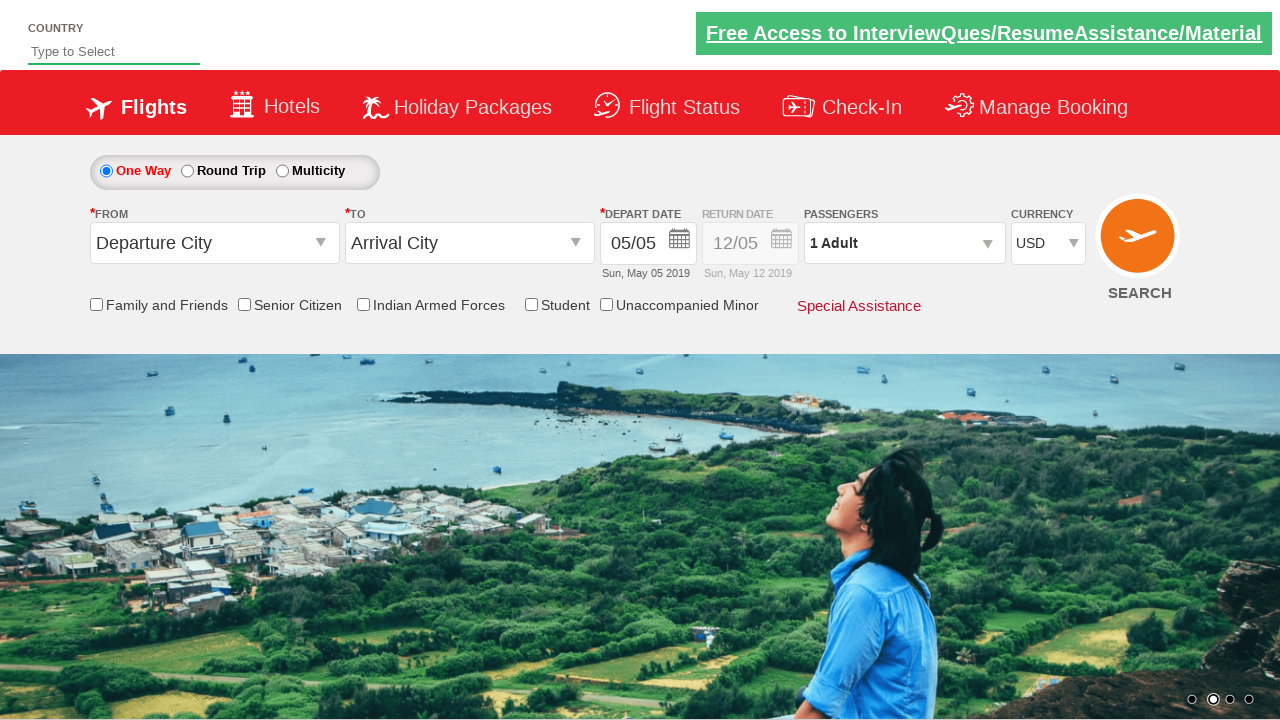

Clicked passenger info section to open dropdown at (904, 243) on #divpaxinfo
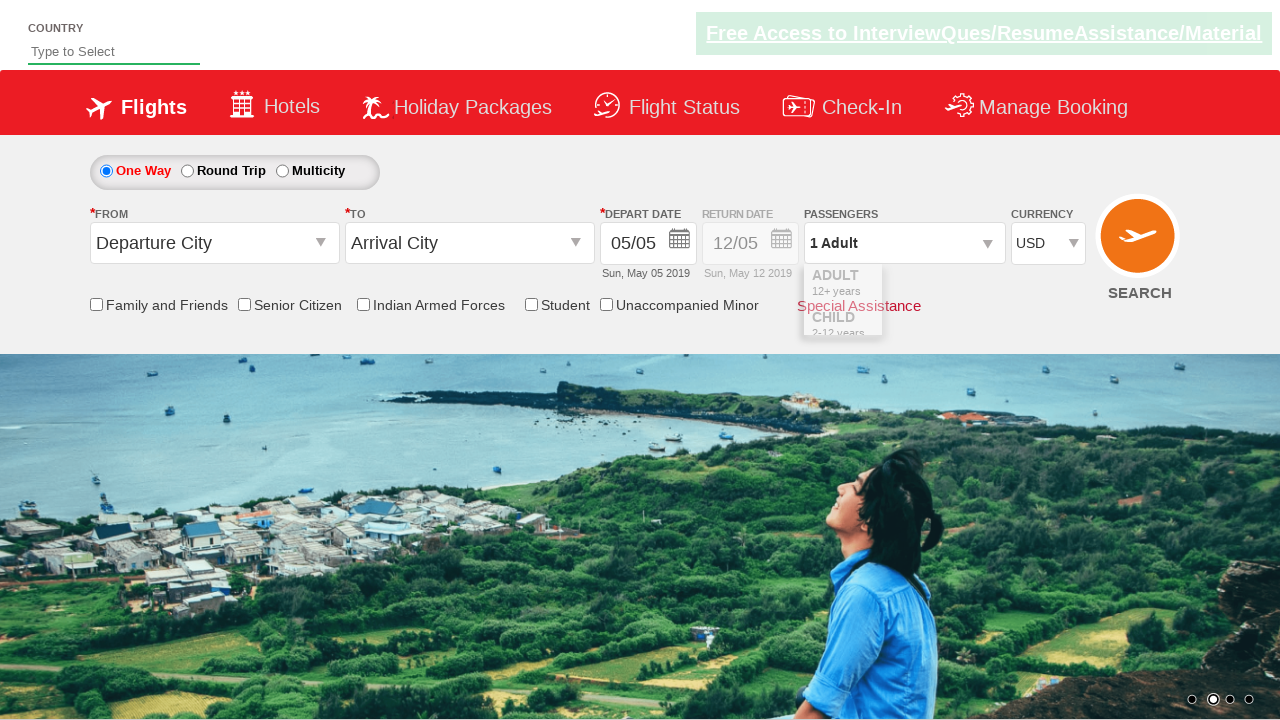

Clicked adult passenger increment button (iteration 1/4) at (982, 288) on #hrefIncAdt
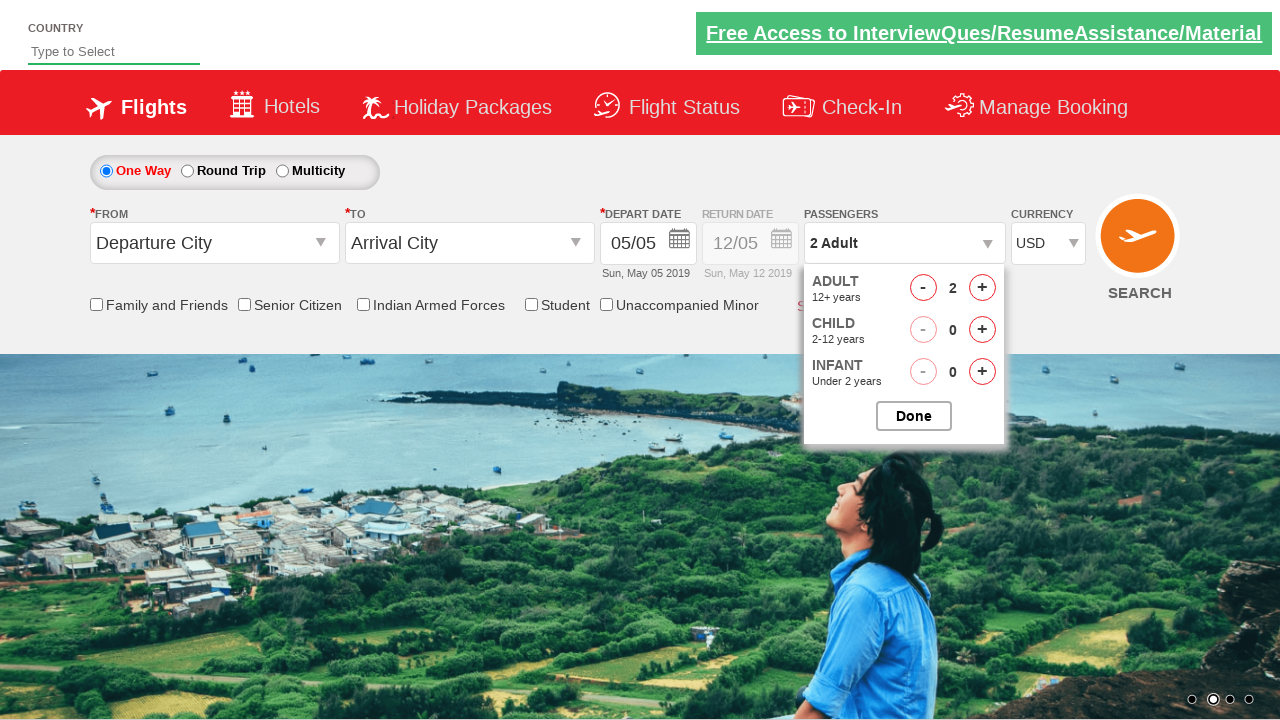

Clicked adult passenger increment button (iteration 2/4) at (982, 288) on #hrefIncAdt
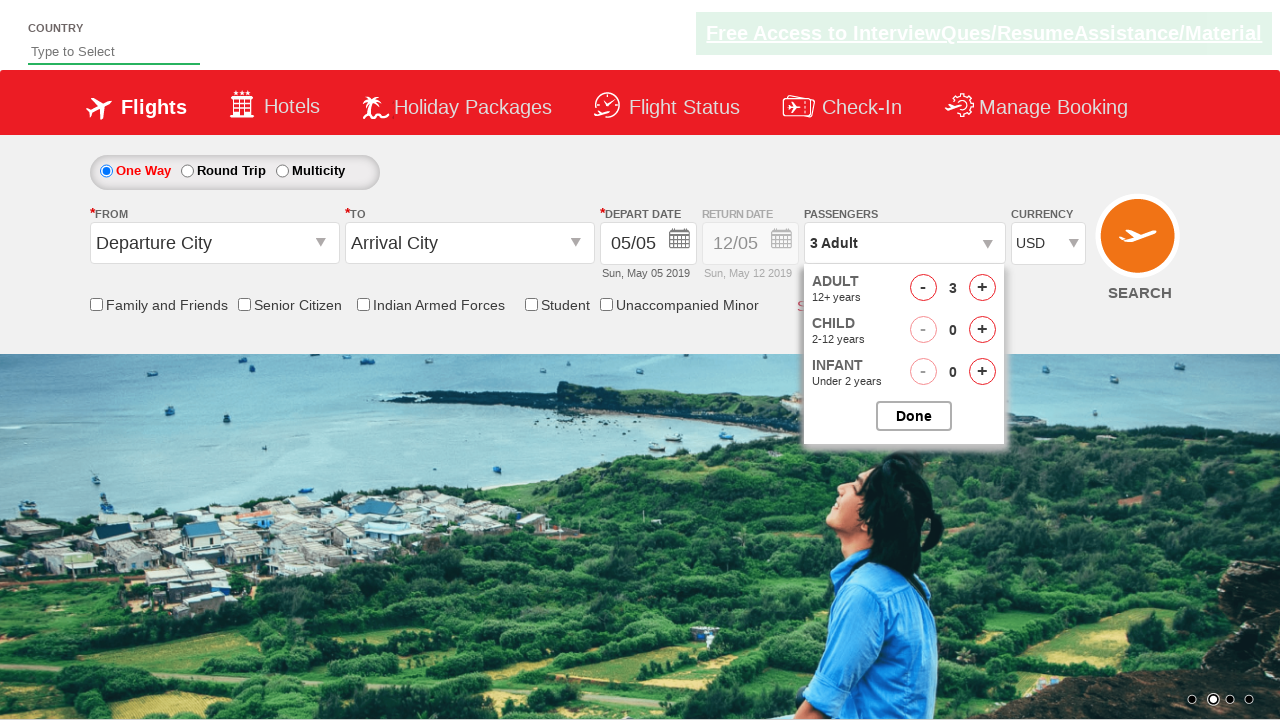

Clicked adult passenger increment button (iteration 3/4) at (982, 288) on #hrefIncAdt
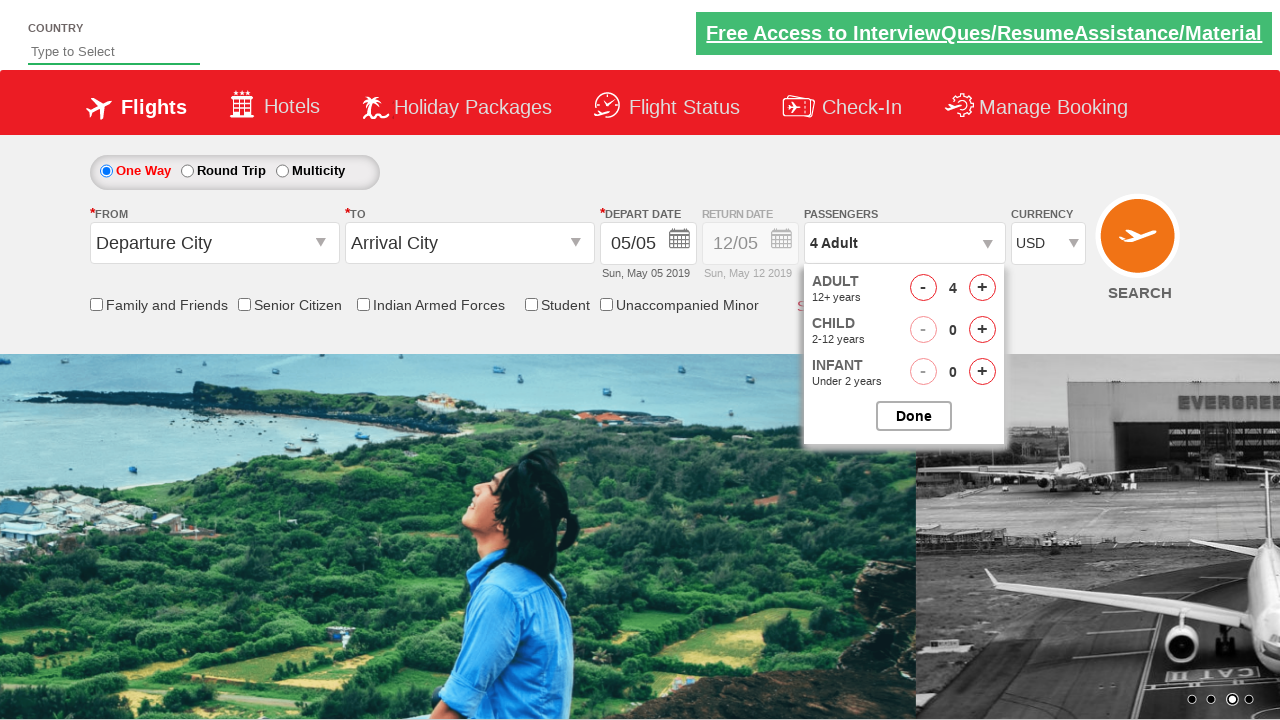

Clicked adult passenger increment button (iteration 4/4) at (982, 288) on #hrefIncAdt
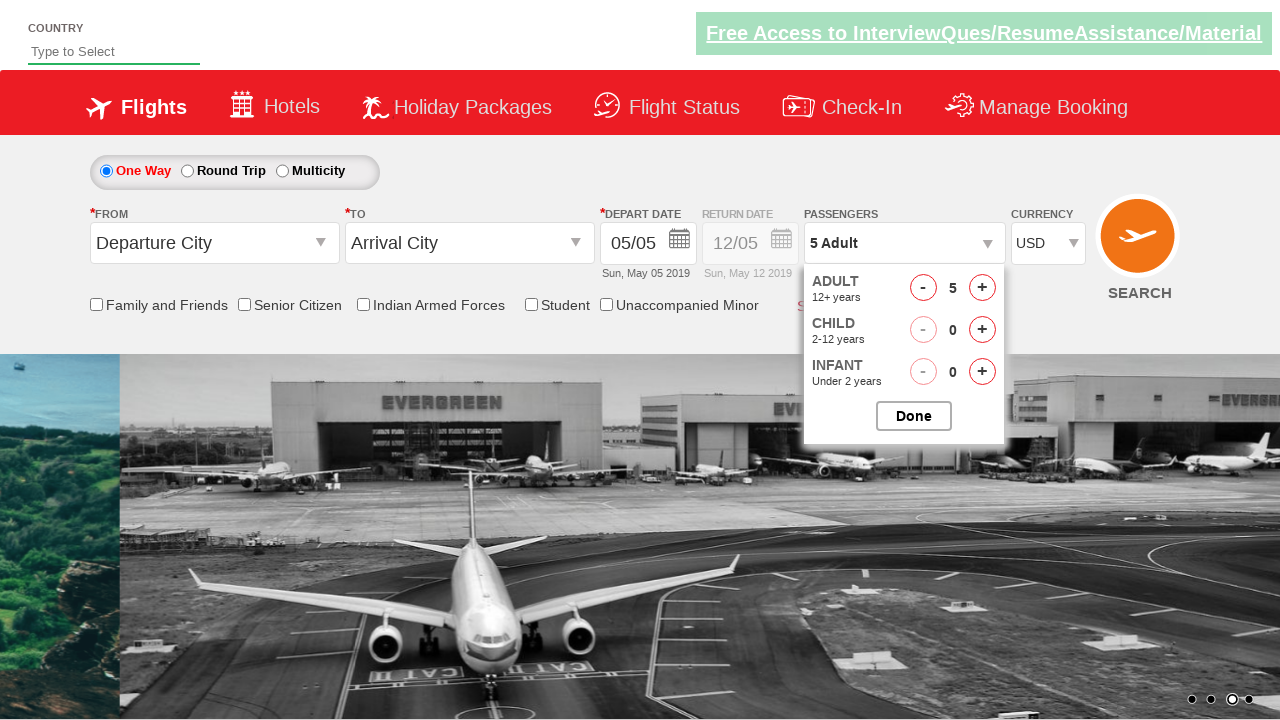

Closed passenger selection dropdown at (914, 416) on #btnclosepaxoption
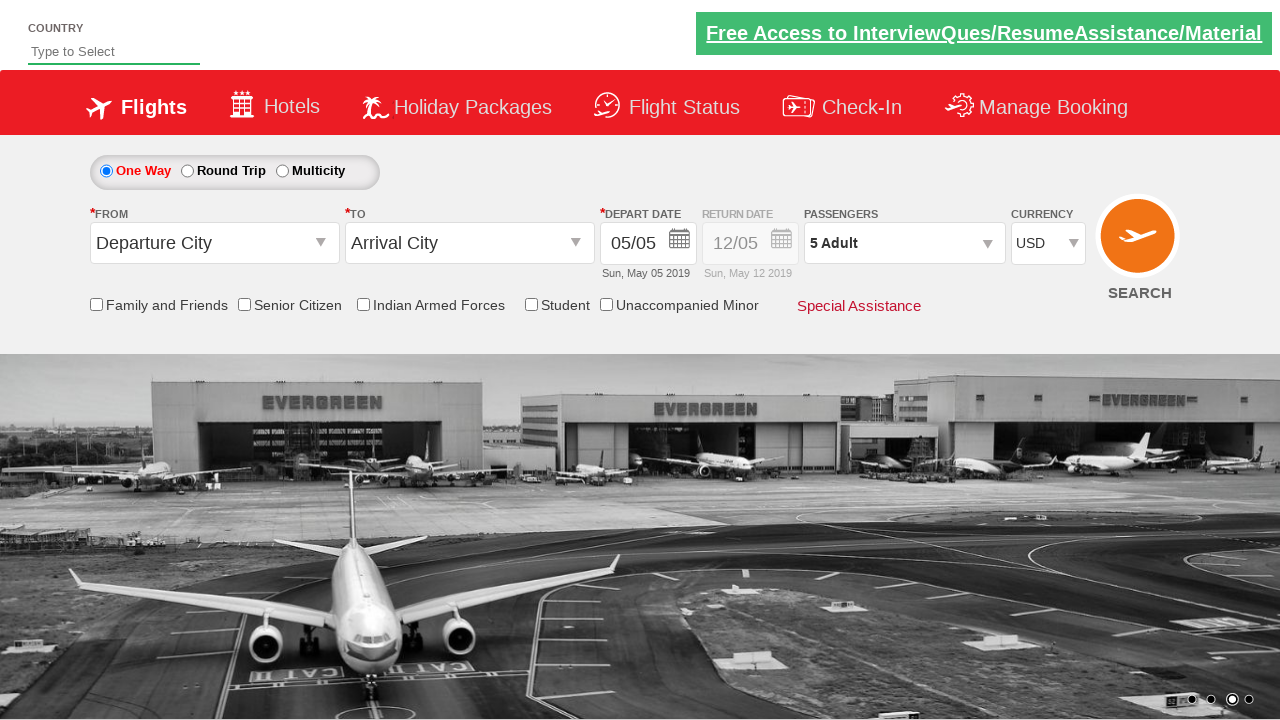

Filled autosuggest field with 'ind' to search for country on #autosuggest
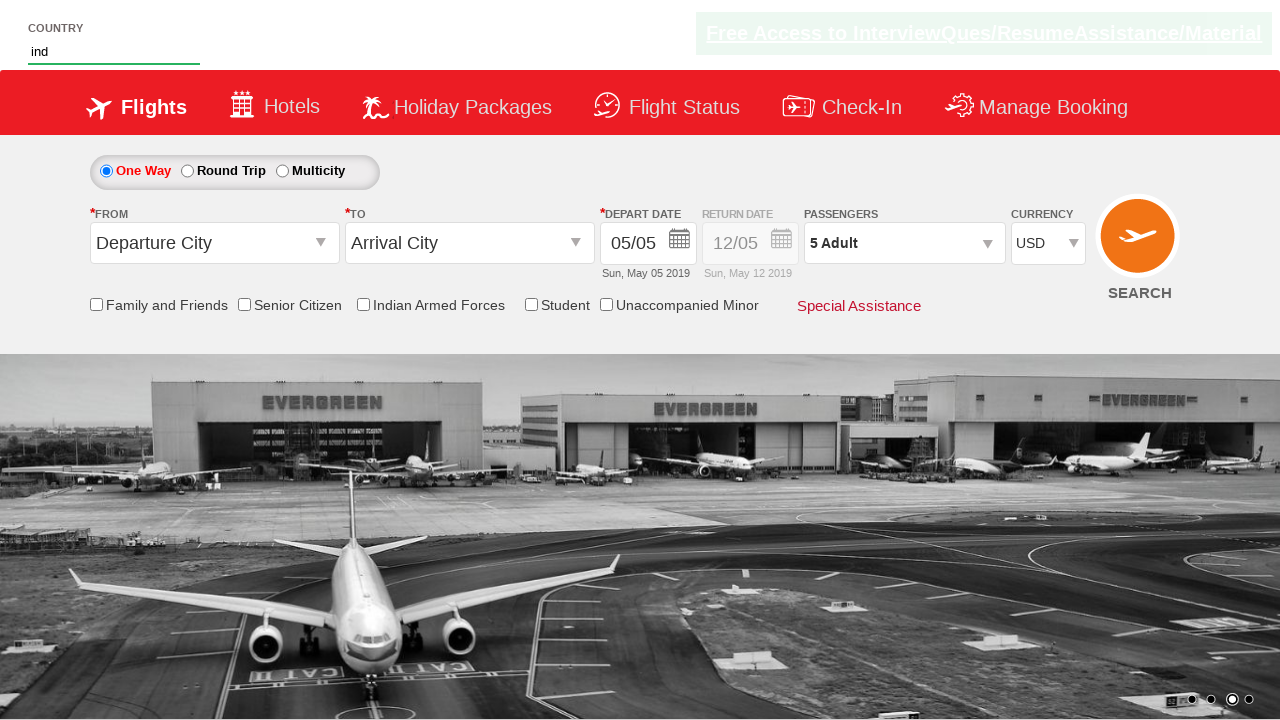

Waited for country suggestions to appear
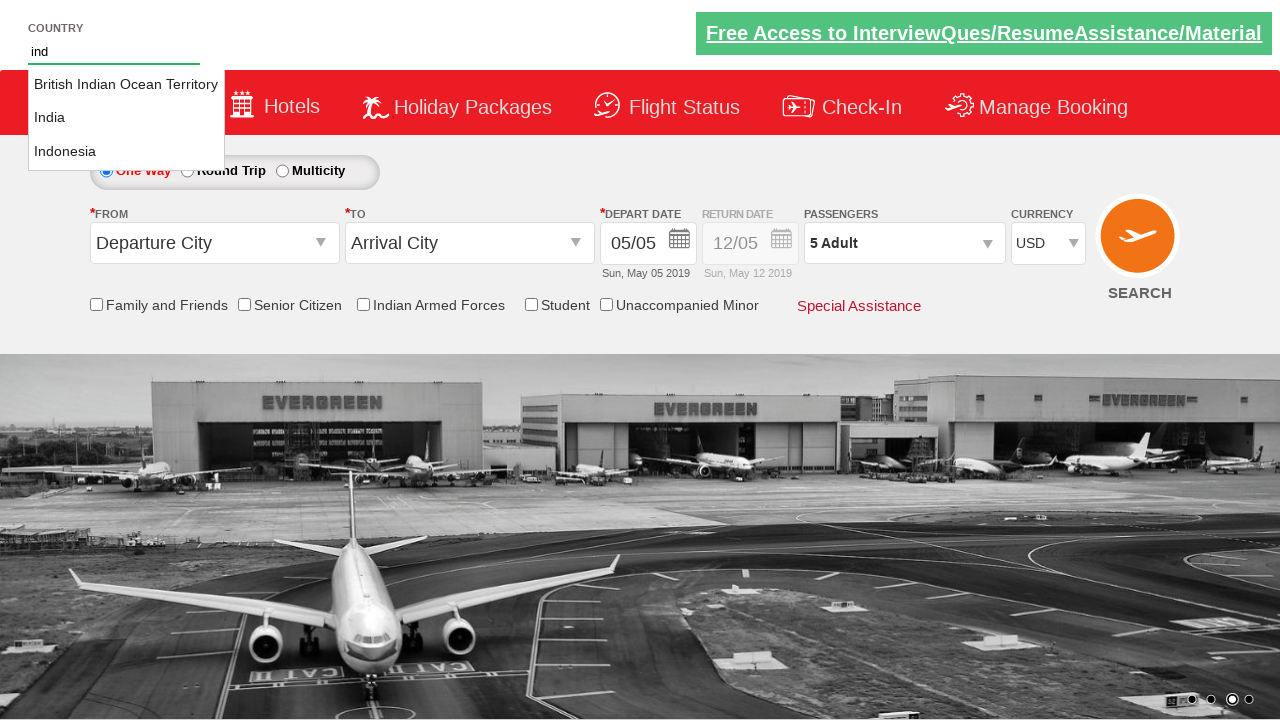

Selected India from country autosuggest dropdown at (126, 118) on xpath=//ul[@id='ui-id-1']/li >> nth=1
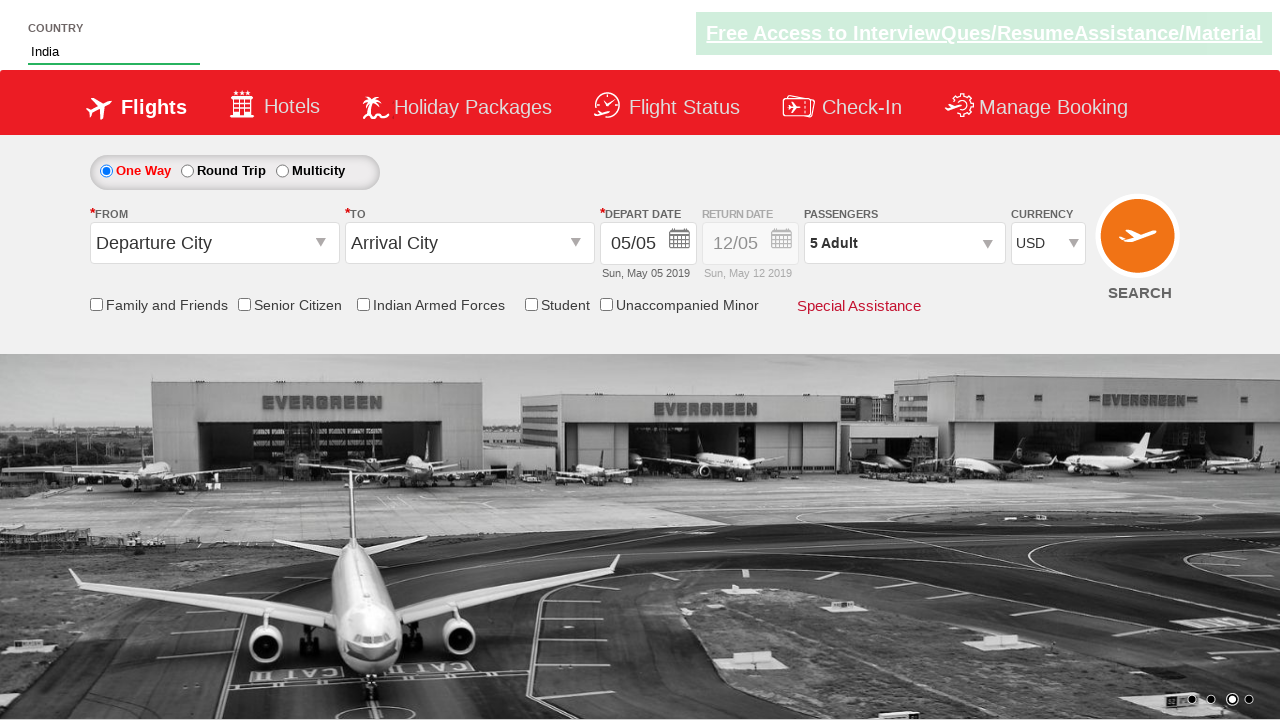

Selected round trip option at (187, 171) on #ctl00_mainContent_rbtnl_Trip_1
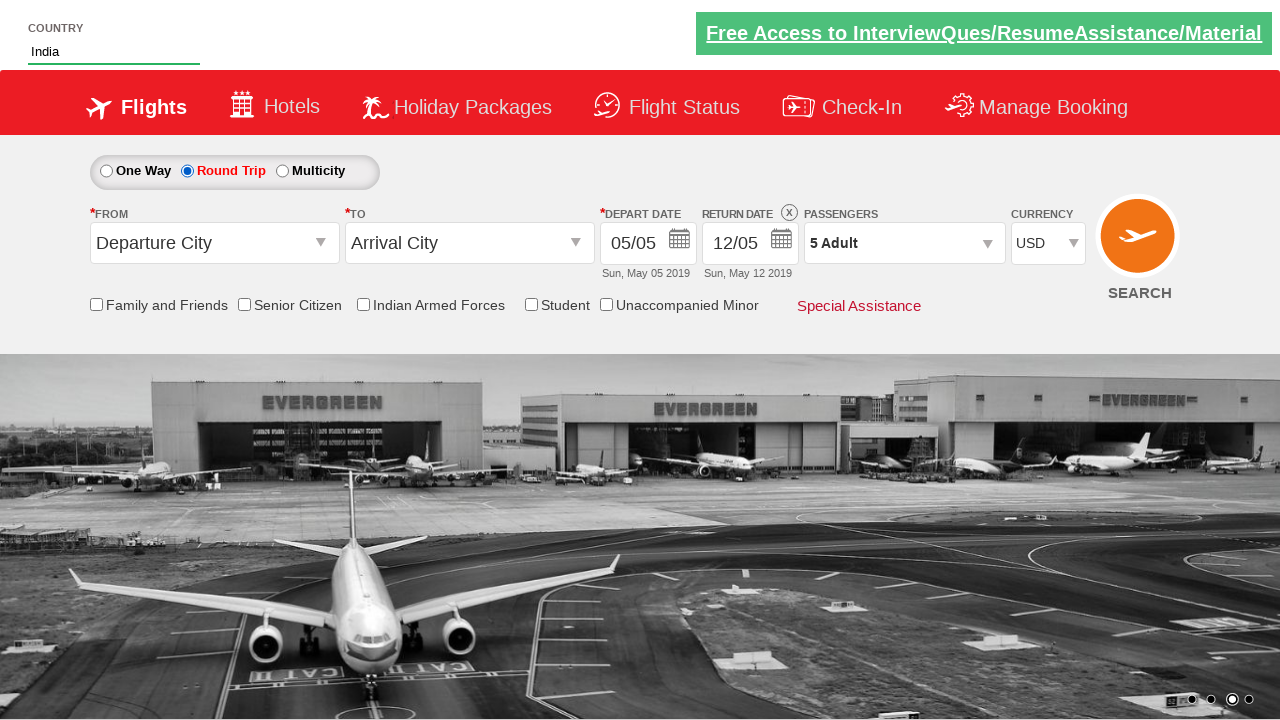

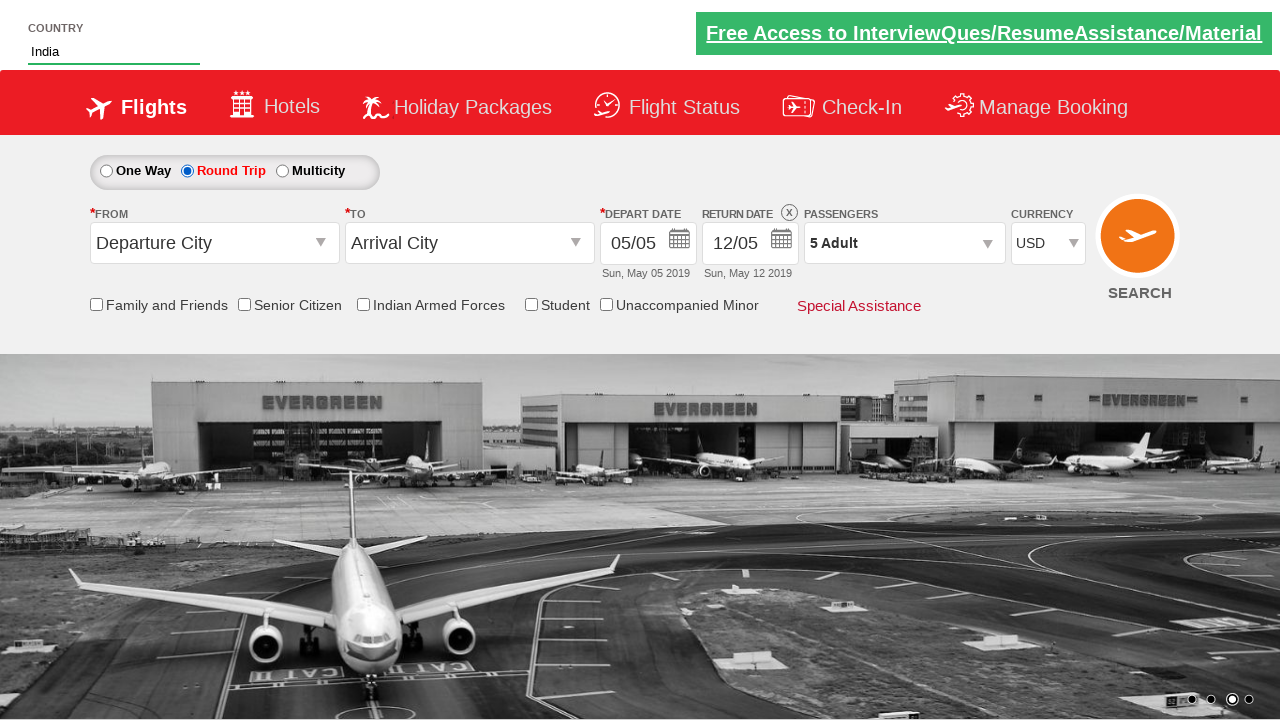